Tests SpiceJet flight search functionality by selecting round trip, choosing origin and destination cities, adding multiple passengers, and initiating the search

Starting URL: https://www.spicejet.com/

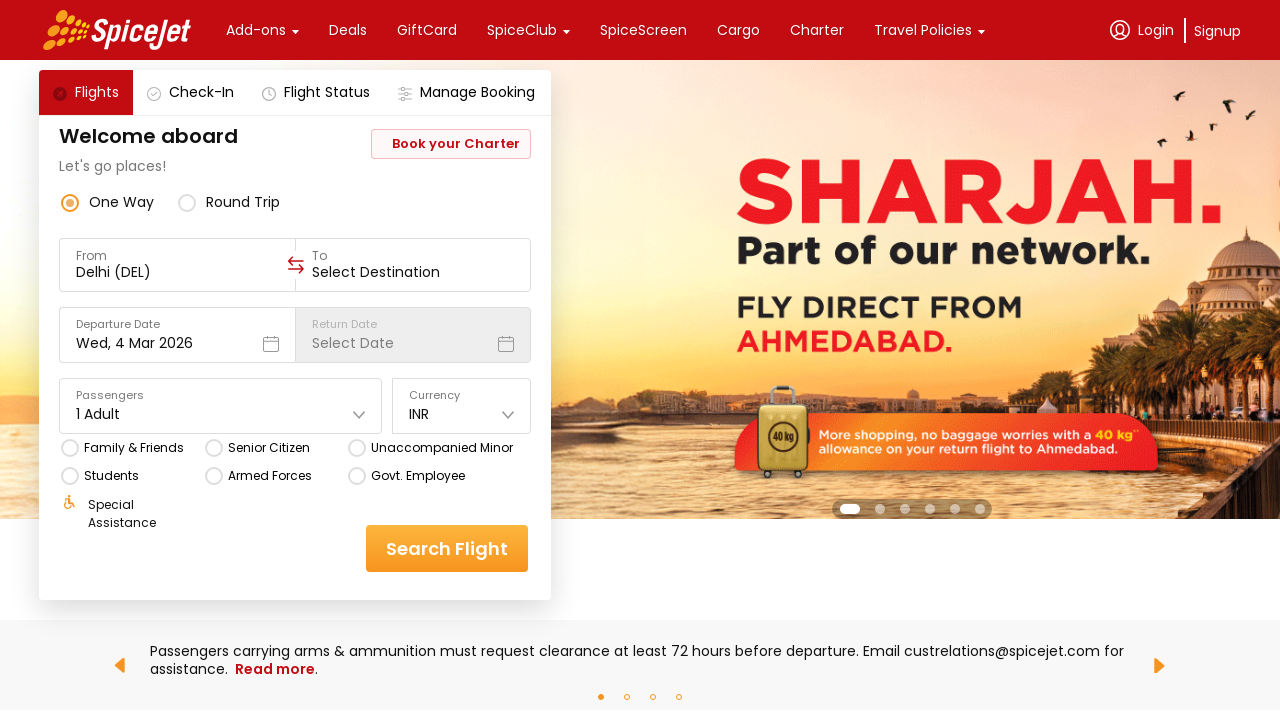

Clicked on round trip option at (243, 202) on (//div[@class='css-76zvg2 r-homxoj r-ubezar r-1ozqkpa'])[2]
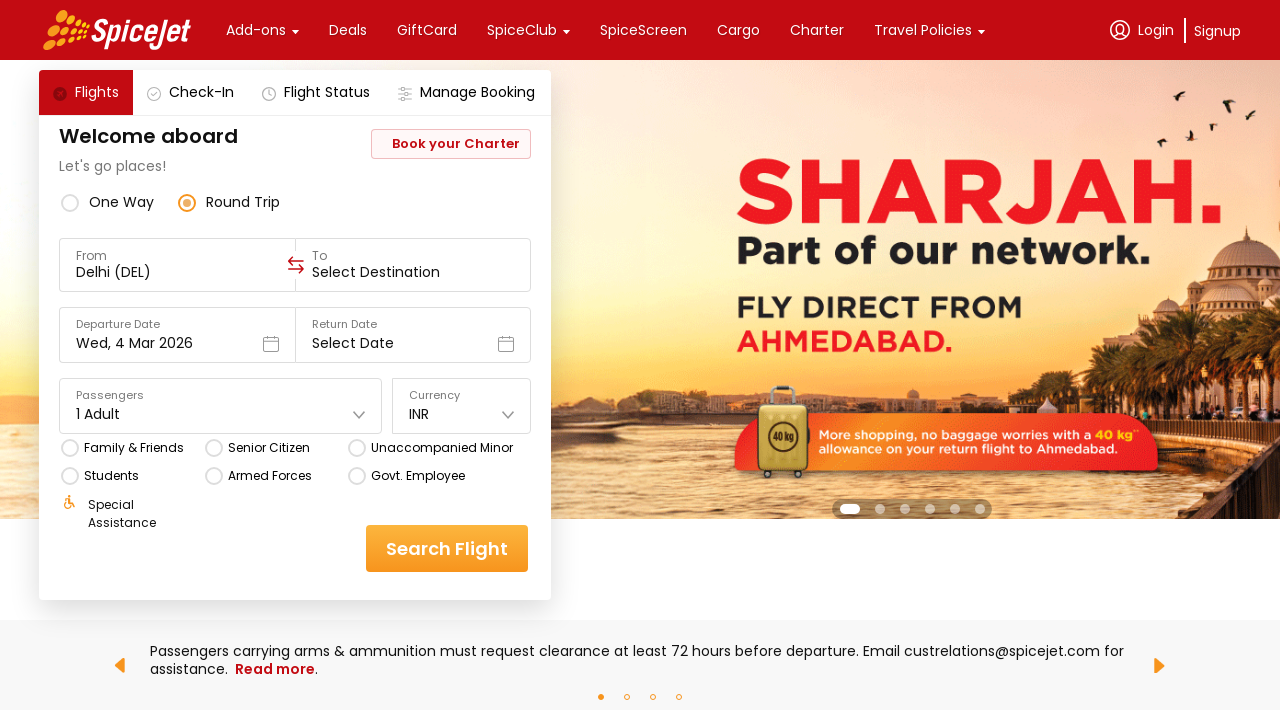

Clicked on one way option at (122, 202) on (//div[@class='css-76zvg2 r-homxoj r-ubezar r-1ozqkpa'])[1]
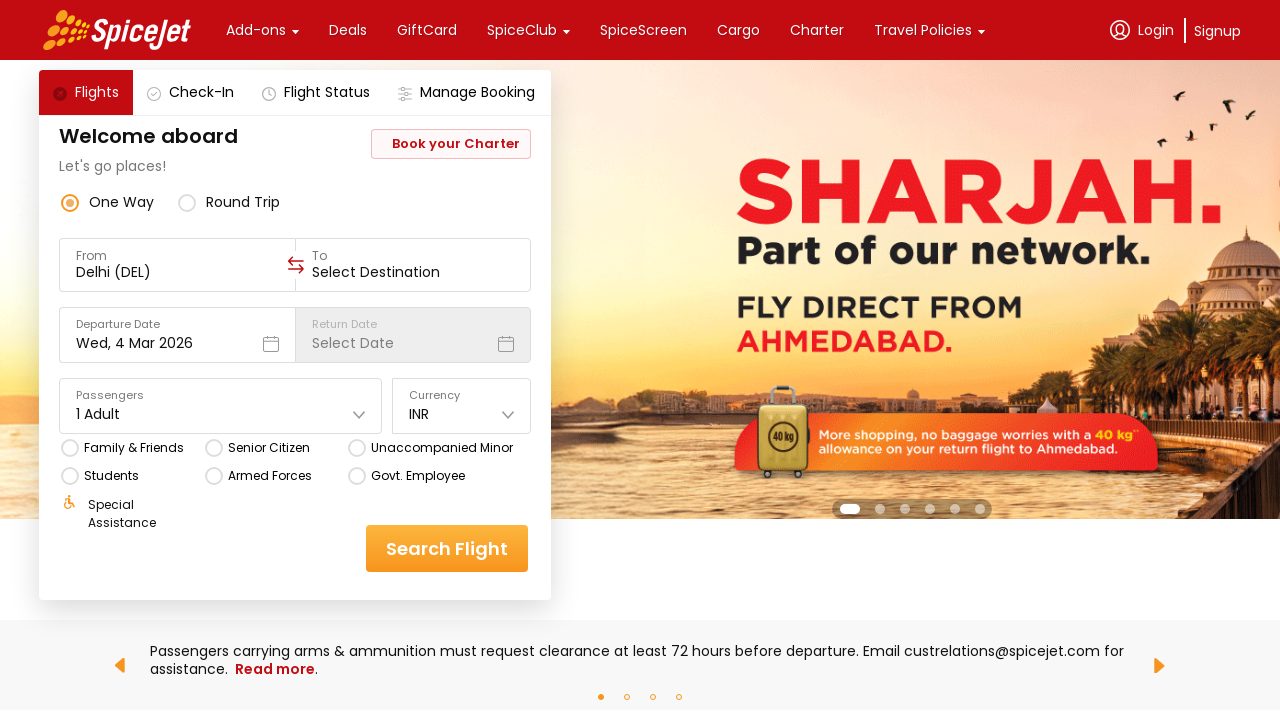

Clicked on origin field at (177, 265) on xpath=//div[@data-testid='to-testID-origin']
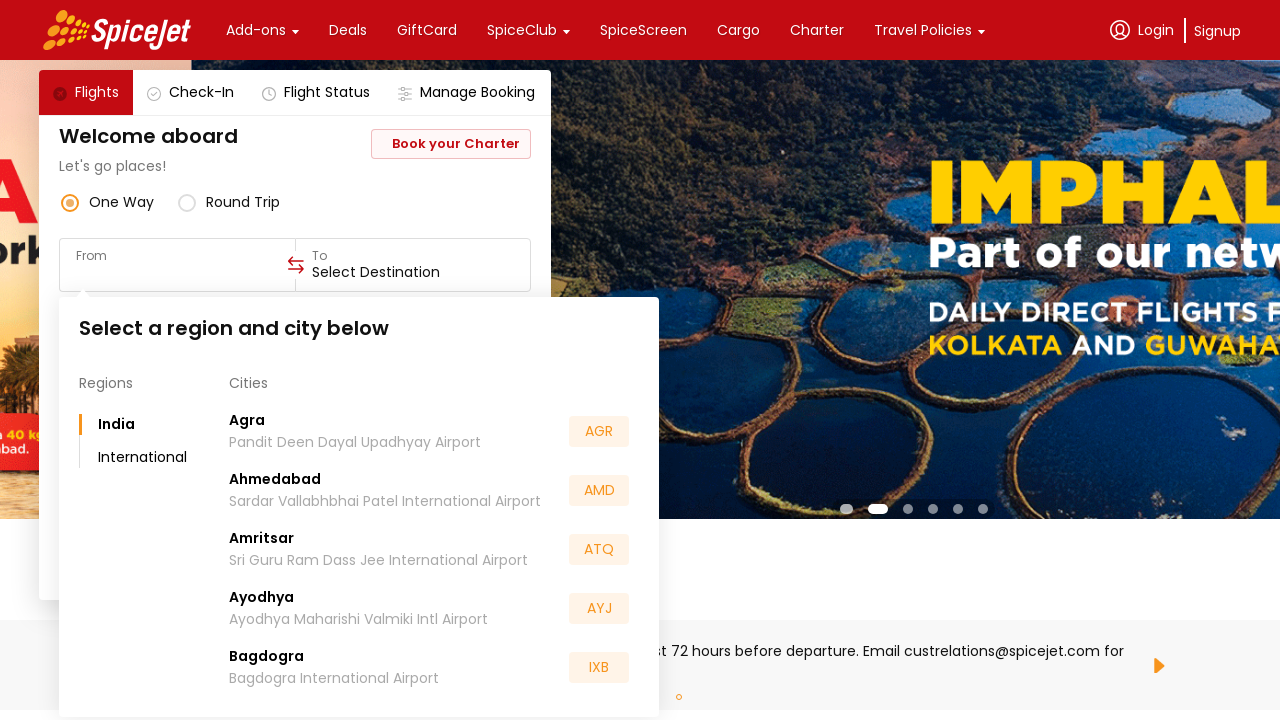

Selected Amritsar as origin city at (262, 538) on xpath=//div[contains(text(),'Amritsar')]
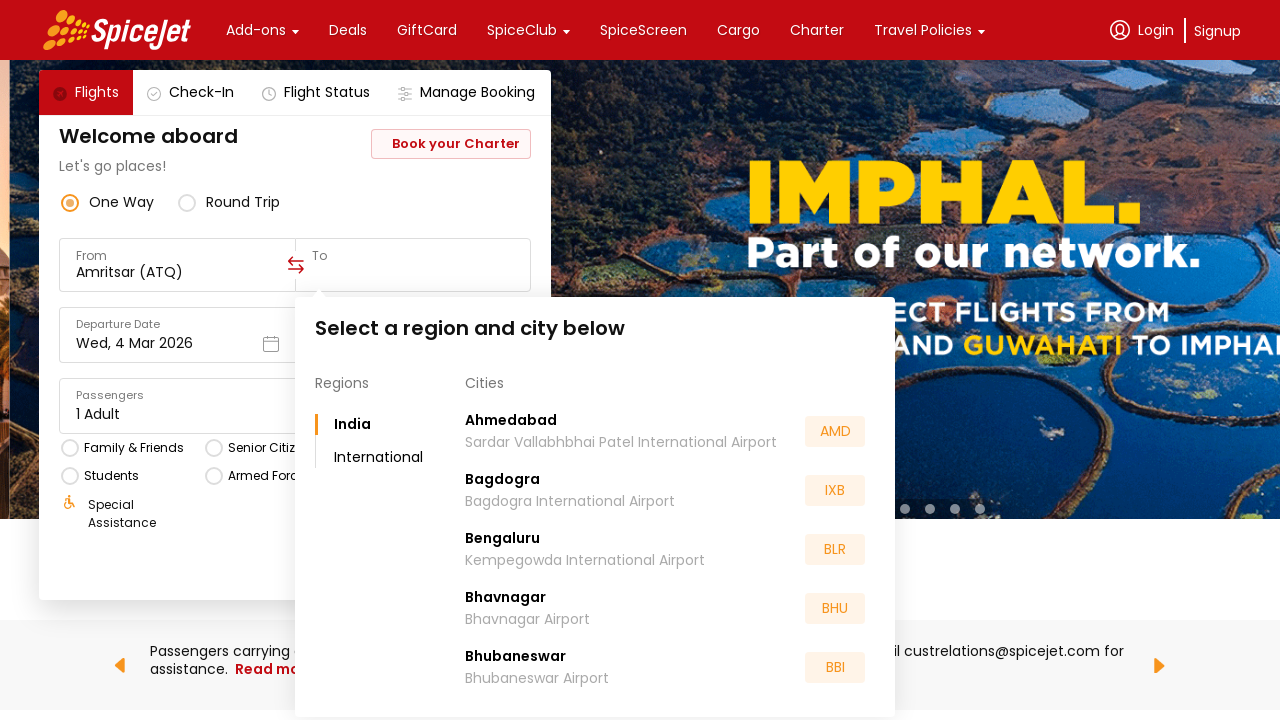

Clicked on destination field at (413, 265) on xpath=//div[@data-testid='to-testID-destination']
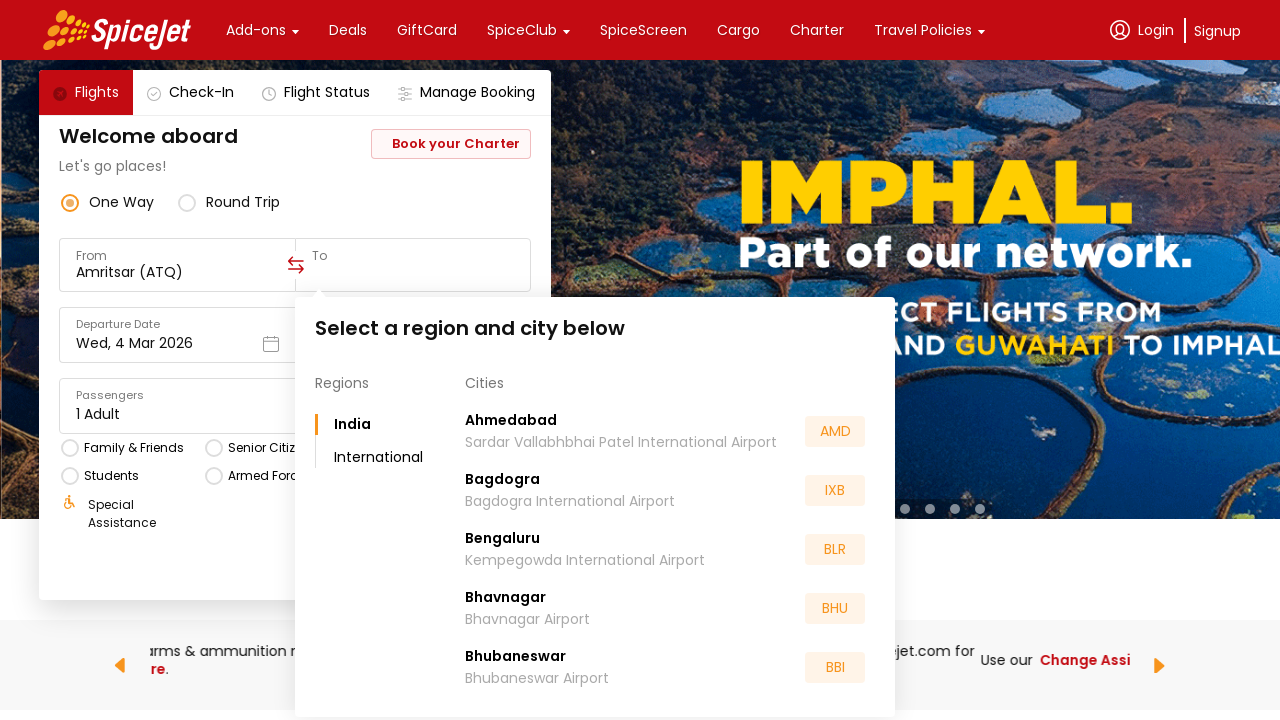

Selected Kanpur as destination city at (492, 552) on xpath=//div[contains(text(),'Kanpur')]
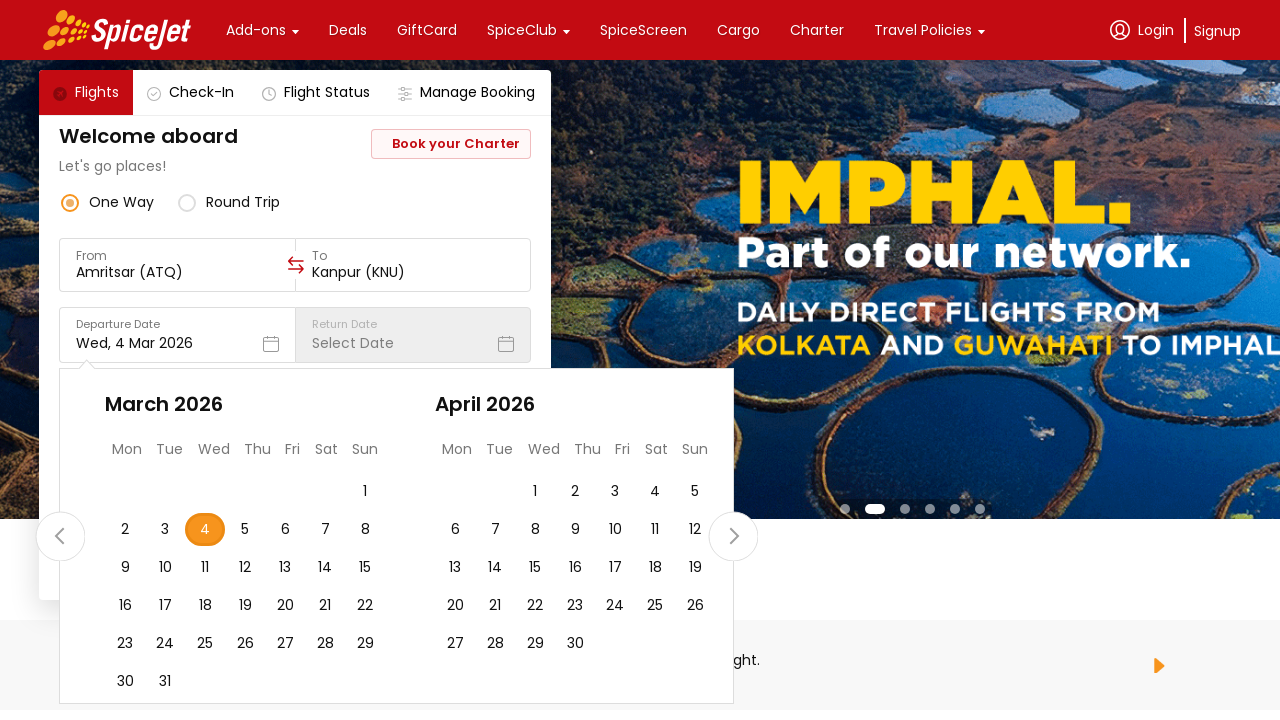

Clicked on date selector at (185, 530) on div[class='css-1dbjc4n r-1awozwy r-19m6qjp r-156aje7 r-y47klf r-1phboty r-1d6rzh
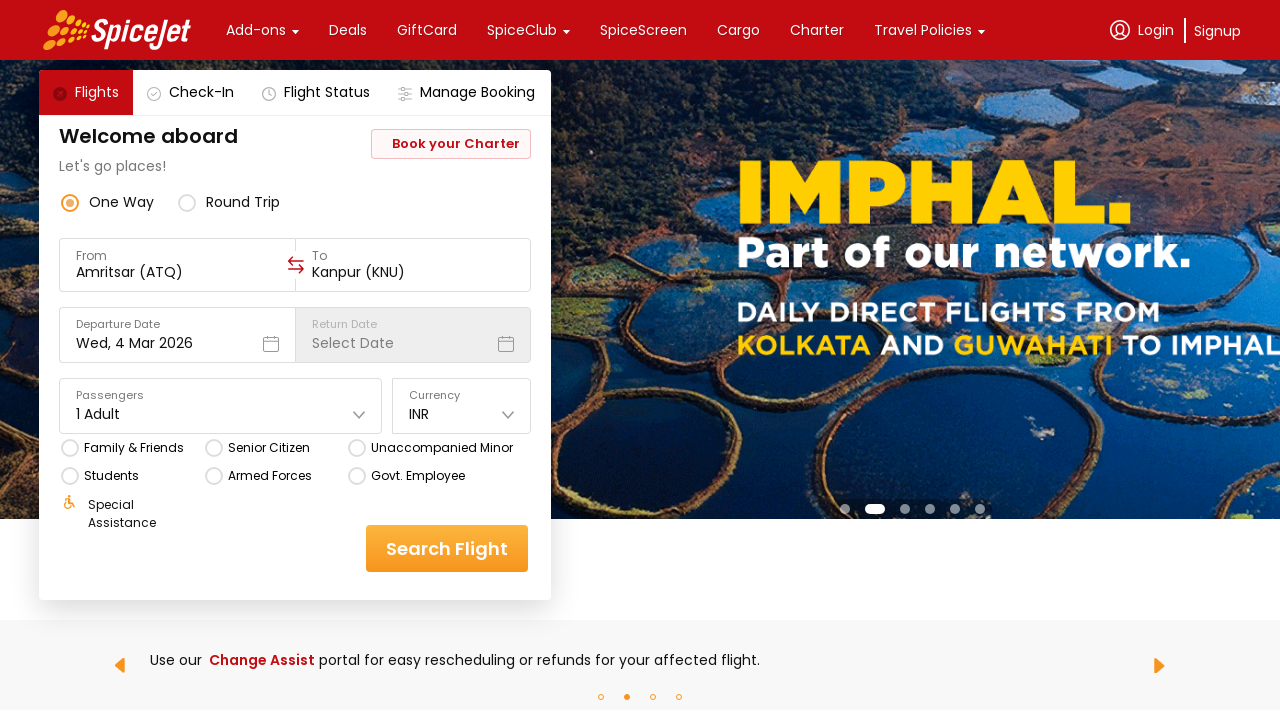

Clicked on travellers box to add passengers at (221, 406) on xpath=//div[@data-testid='home-page-travellers']
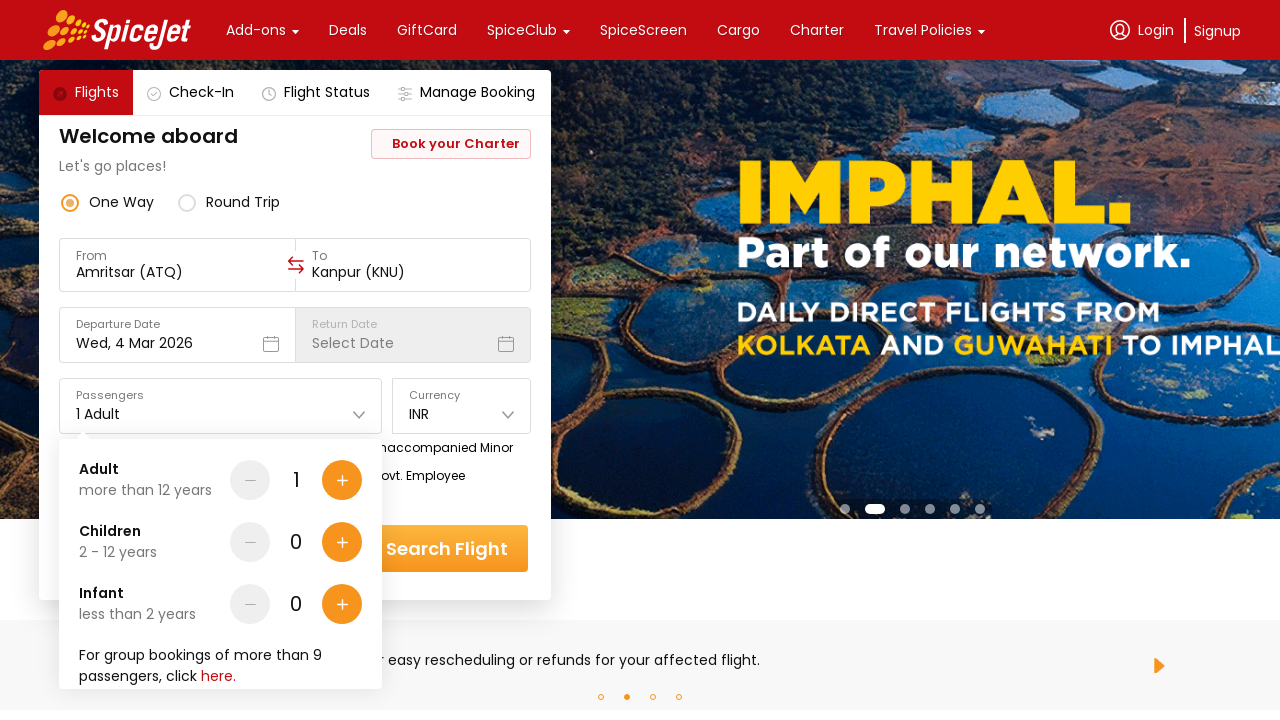

Added adult passenger #1 at (342, 480) on div[data-testid$='Adult-testID-plus-one-cta']
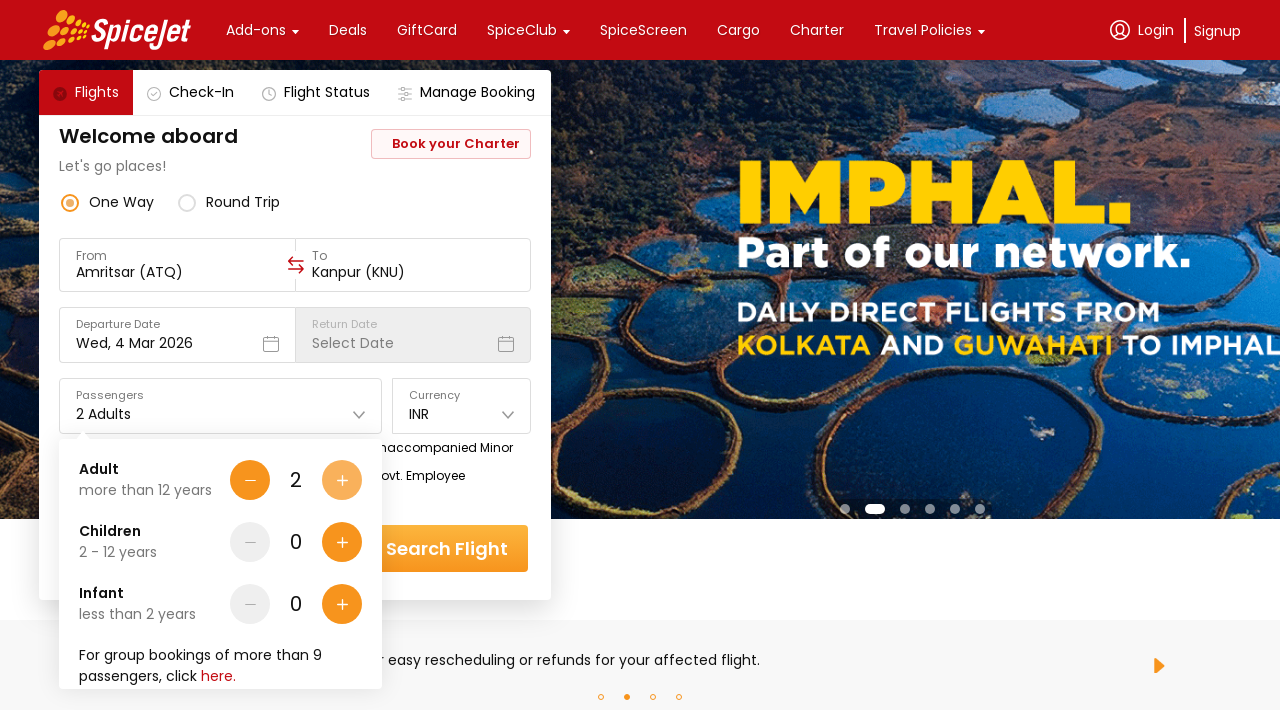

Added adult passenger #2 at (342, 480) on div[data-testid$='Adult-testID-plus-one-cta']
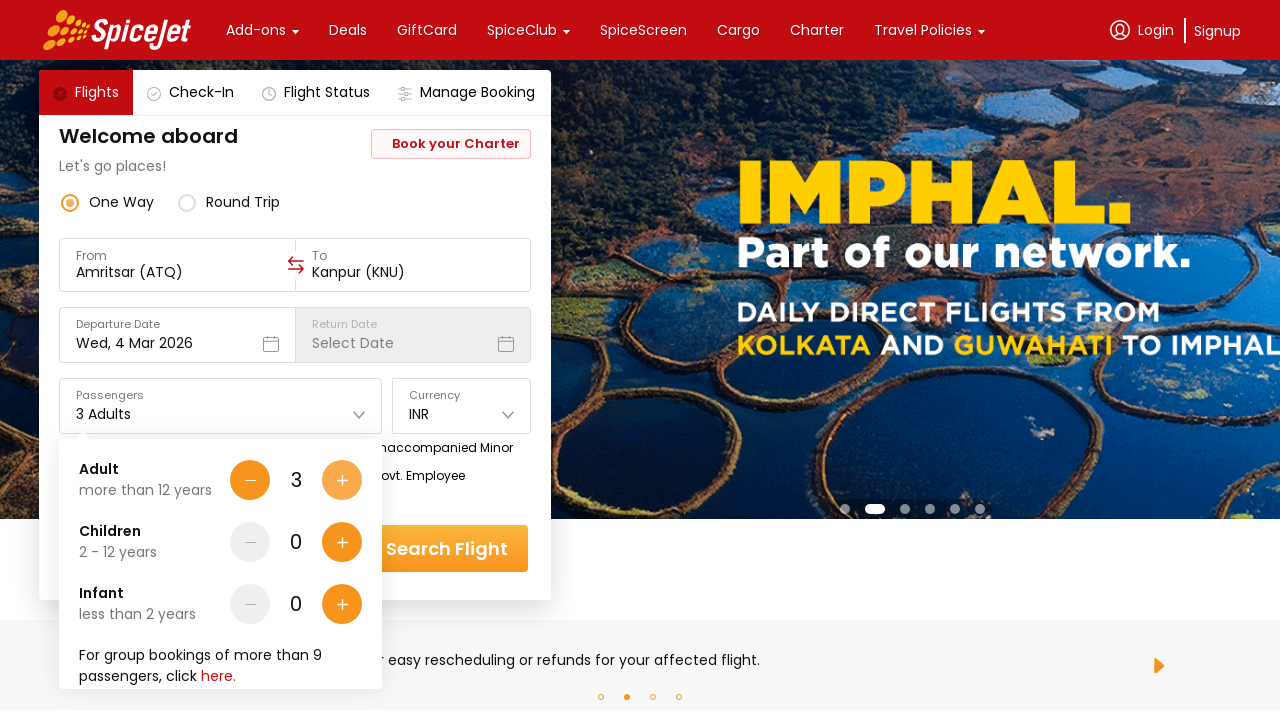

Added child passenger #1 at (342, 542) on div[data-testid$='Children-testID-plus-one-cta']
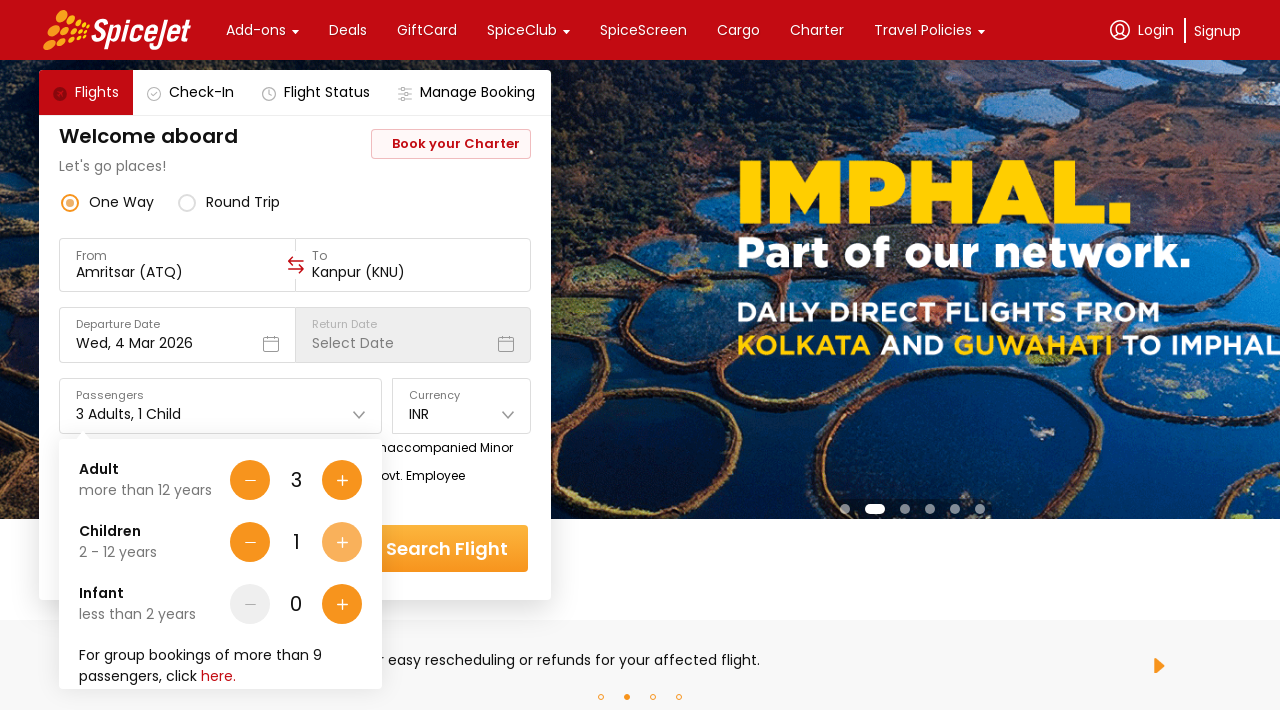

Added child passenger #2 at (342, 542) on div[data-testid$='Children-testID-plus-one-cta']
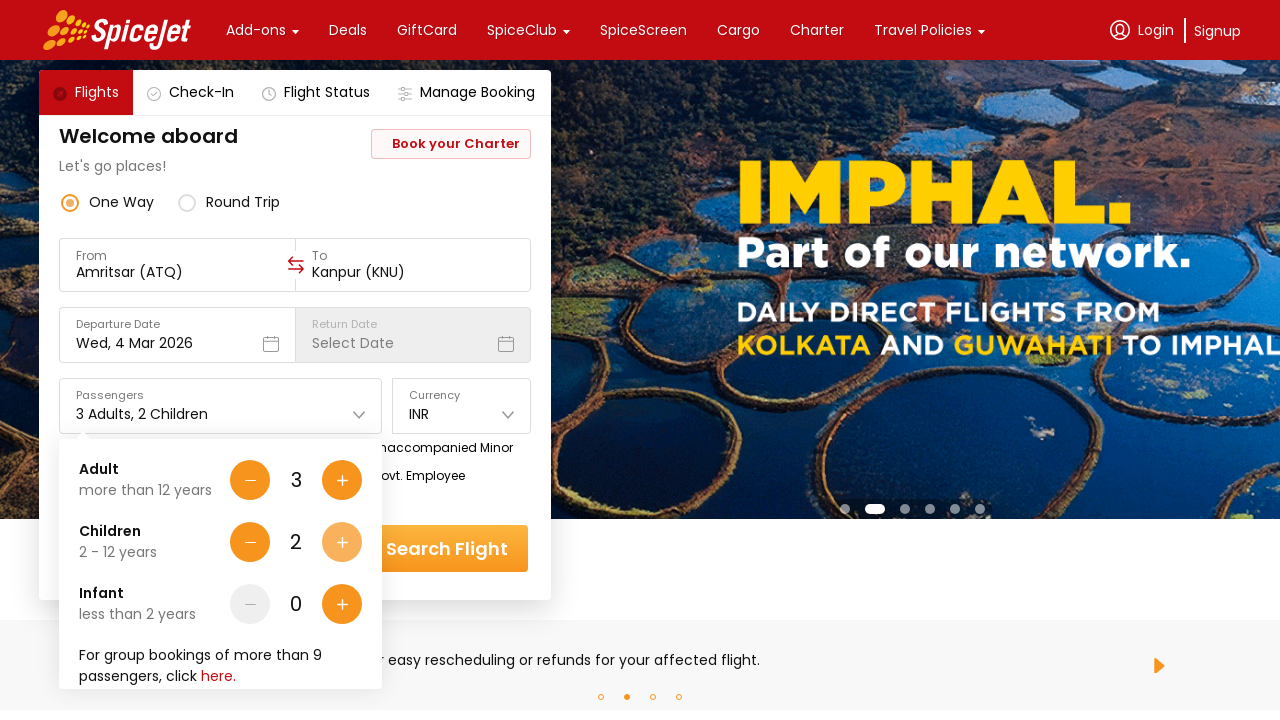

Added child passenger #3 at (342, 542) on div[data-testid$='Children-testID-plus-one-cta']
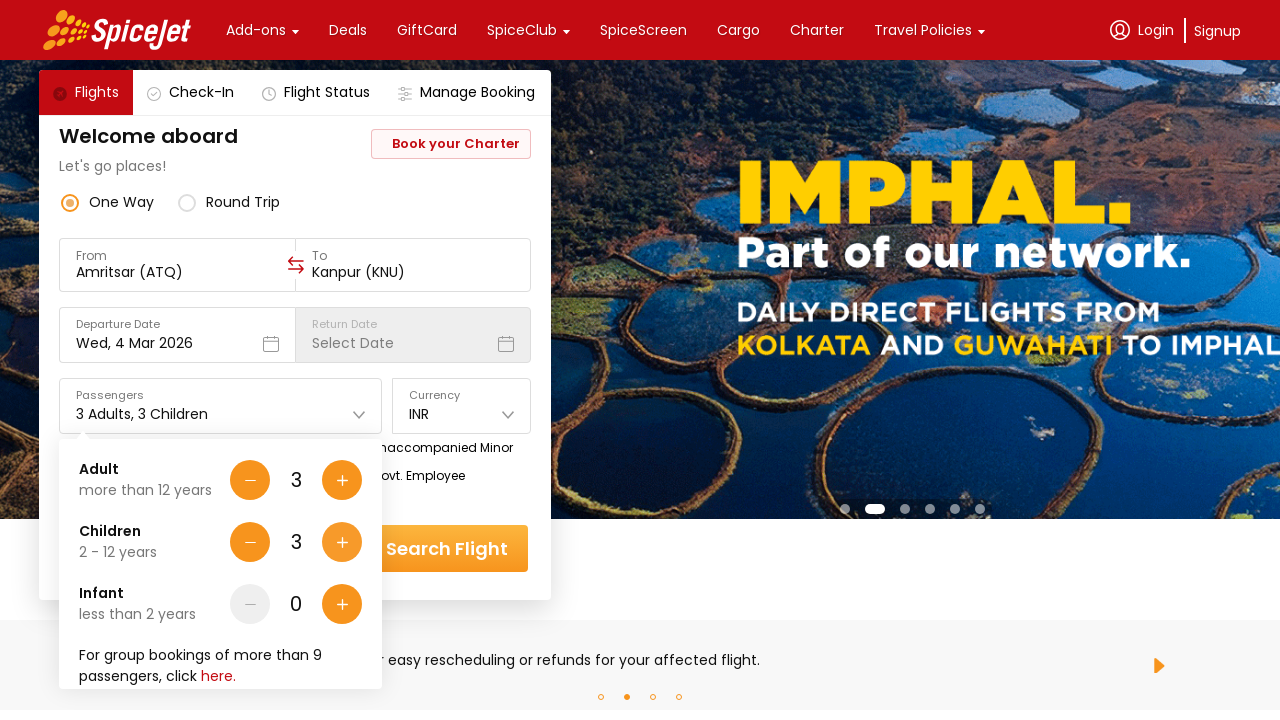

Added child passenger #4 at (342, 542) on div[data-testid$='Children-testID-plus-one-cta']
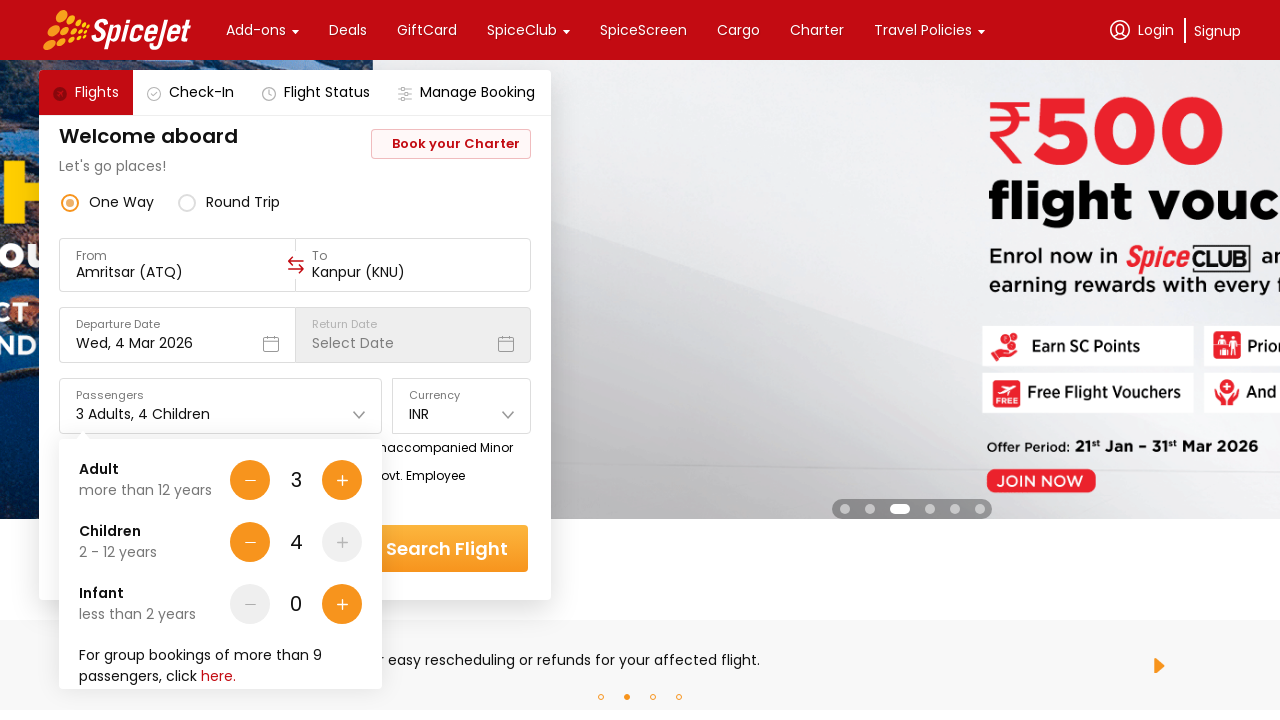

Added infant passenger #1 at (342, 604) on div[data-testid$='Infant-testID-plus-one-cta']
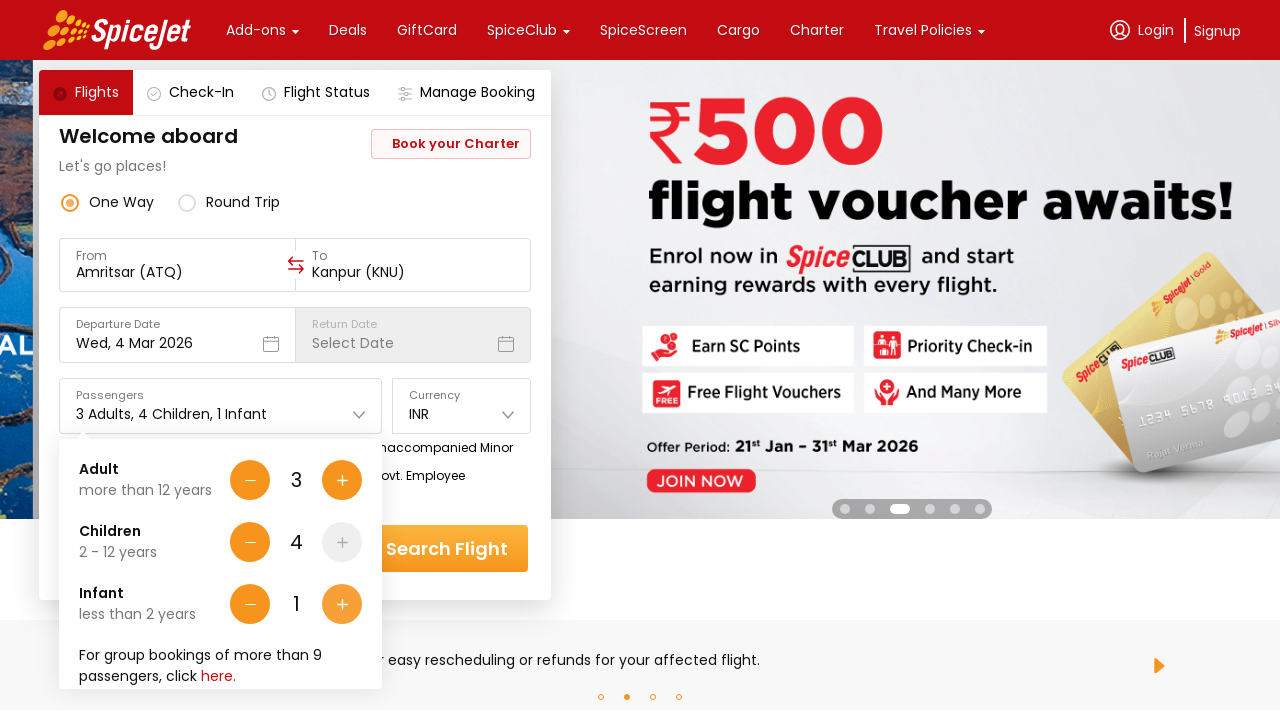

Added infant passenger #2 at (342, 604) on div[data-testid$='Infant-testID-plus-one-cta']
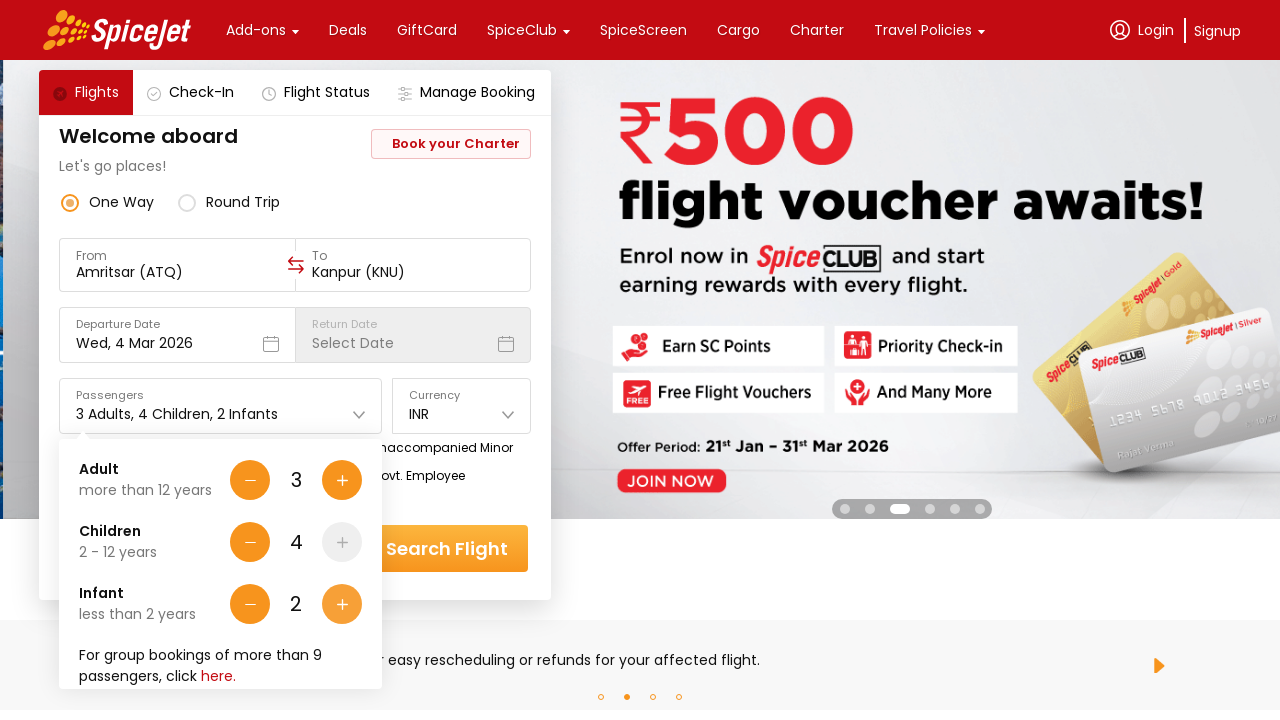

Added infant passenger #3 at (342, 604) on div[data-testid$='Infant-testID-plus-one-cta']
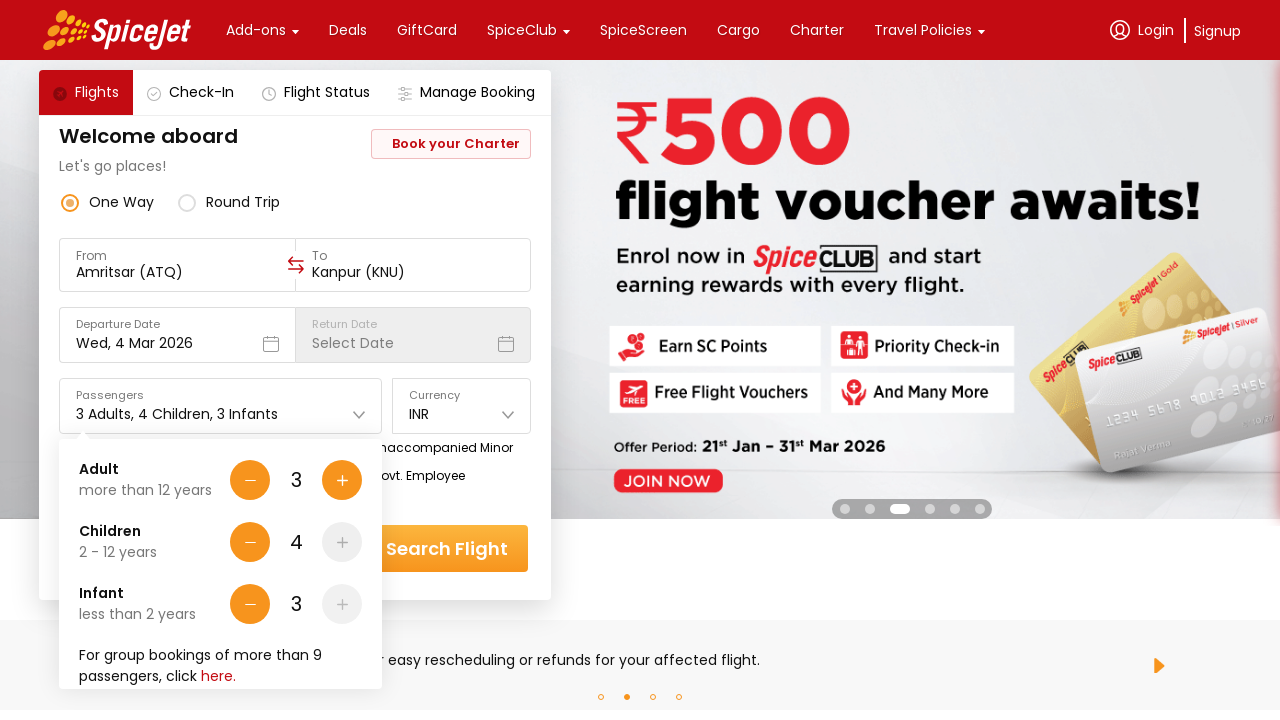

Scrolled down the page
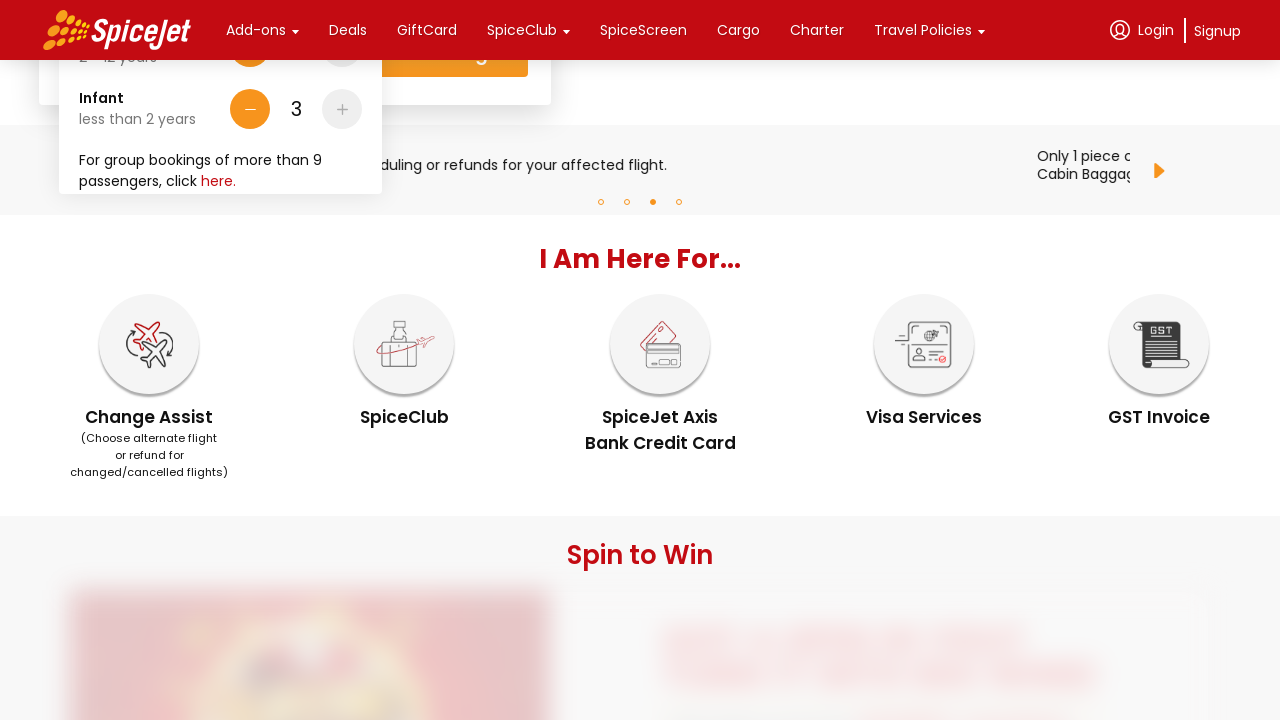

Clicked done button to confirm traveller selections at (317, 154) on div[data-testid$='home-page-travellers-done-cta']
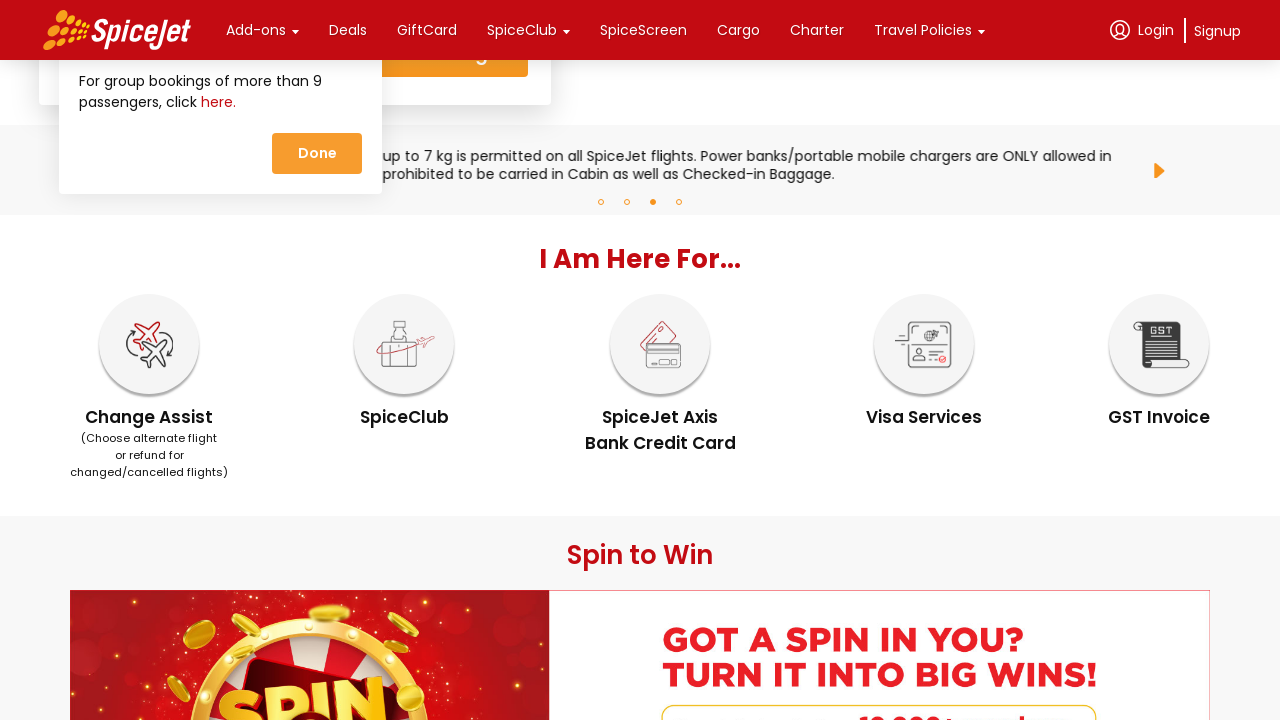

Waited for UI to update after traveller selection
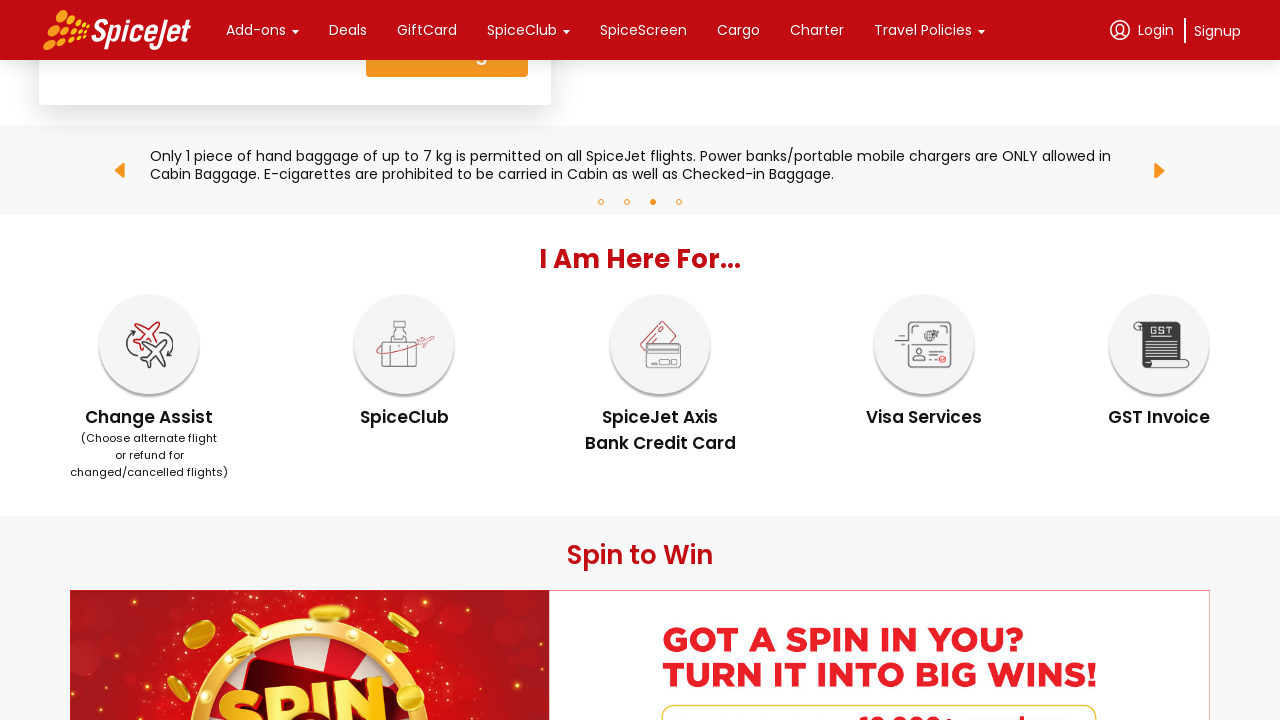

Selected Family & Friends fare type at (134, 360) on xpath=//div[contains(text(),'Family & Friends')]
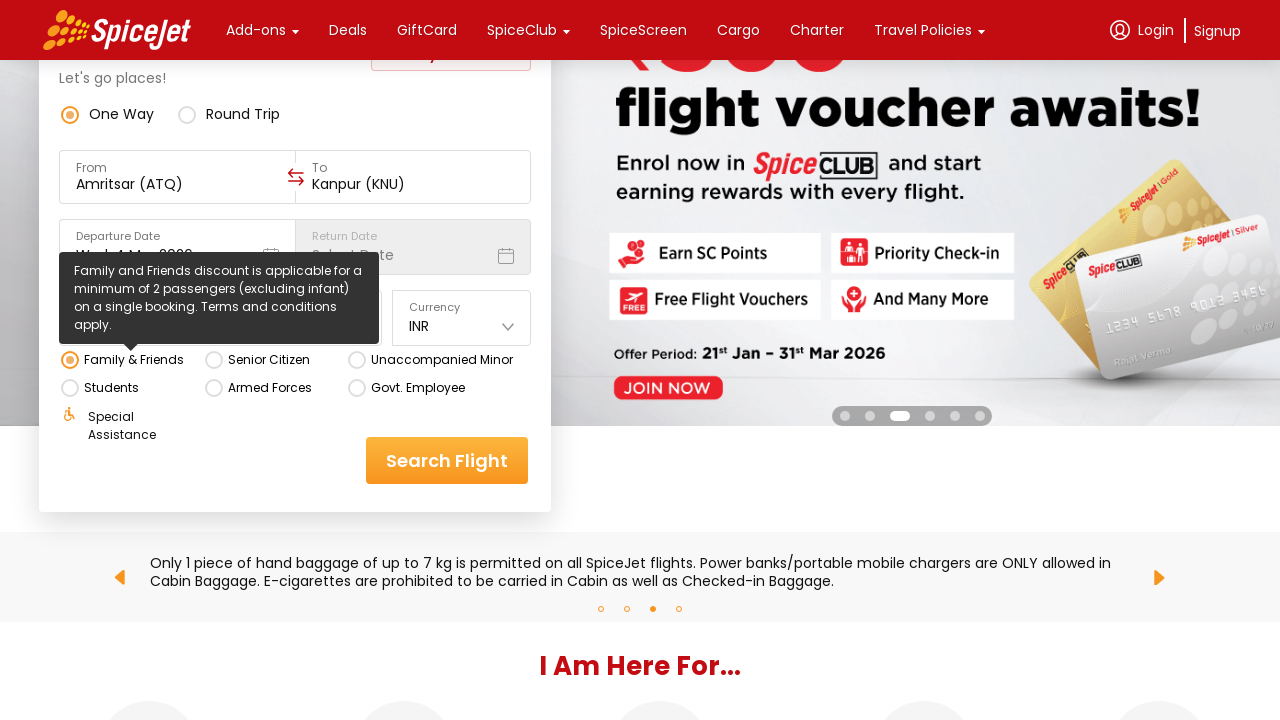

Clicked search flights button to initiate flight search at (447, 460) on xpath=//div[@data-testid='home-page-flight-cta']
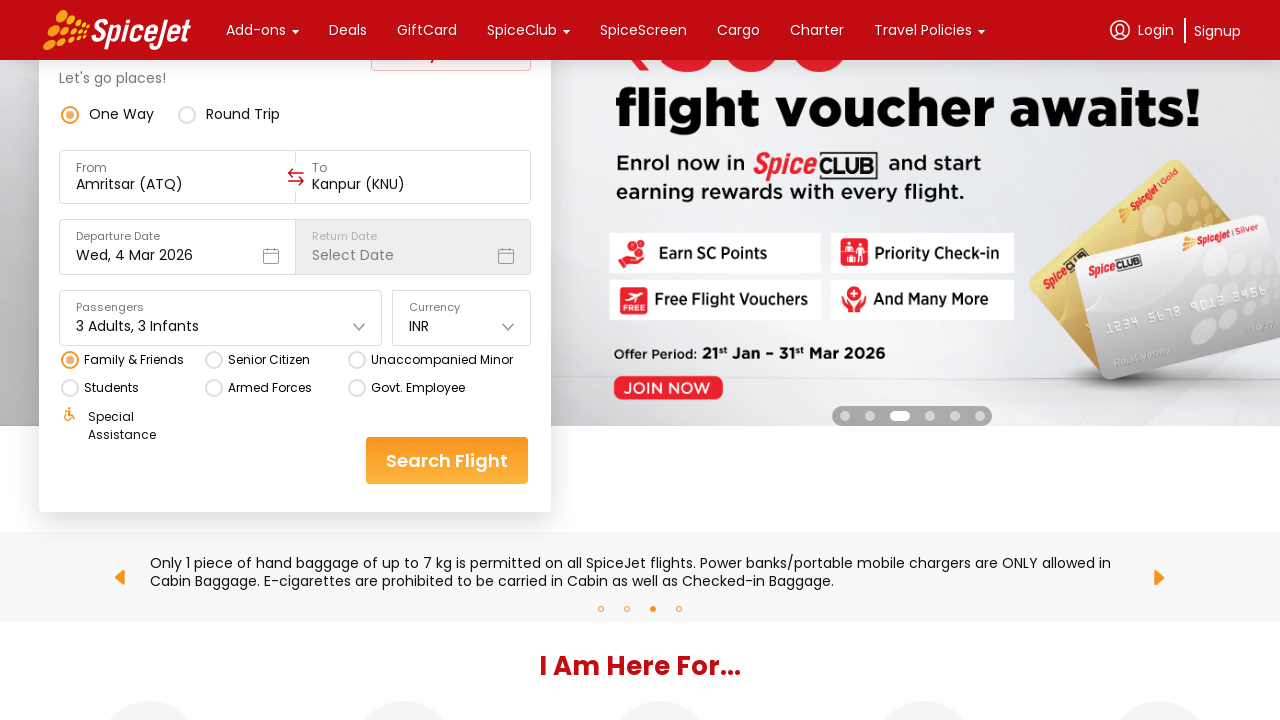

Waited for search results to process
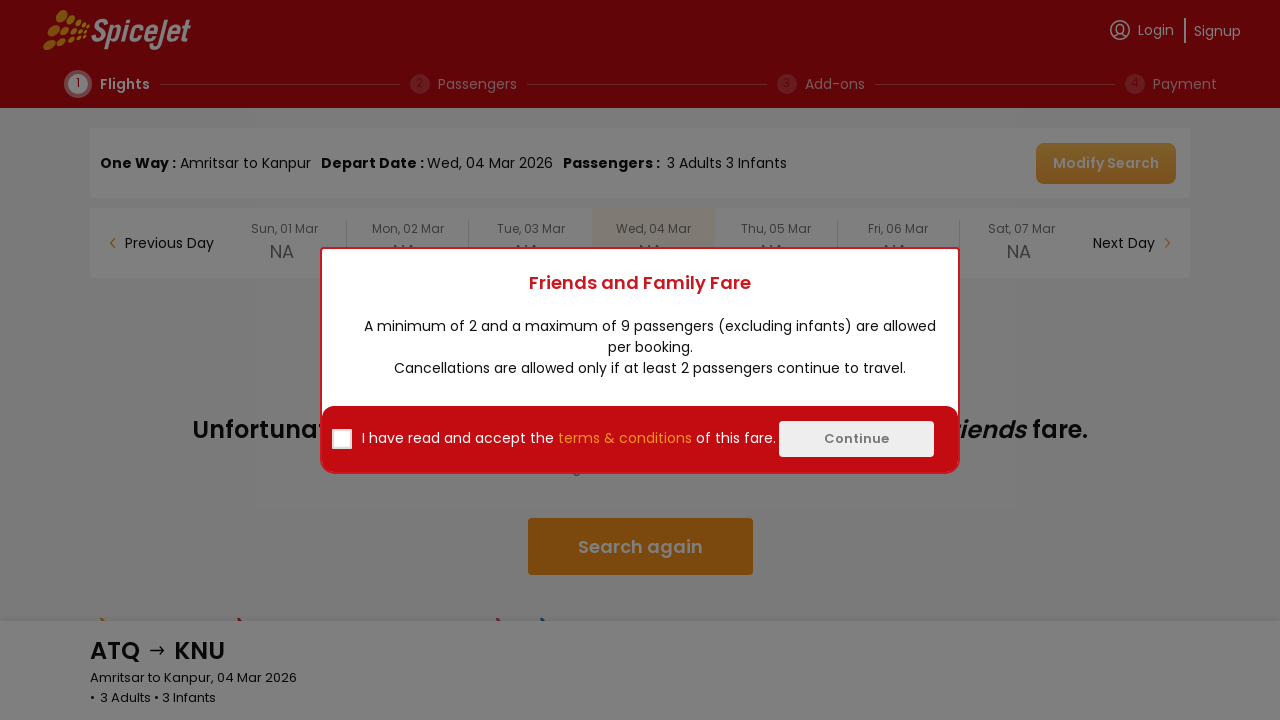

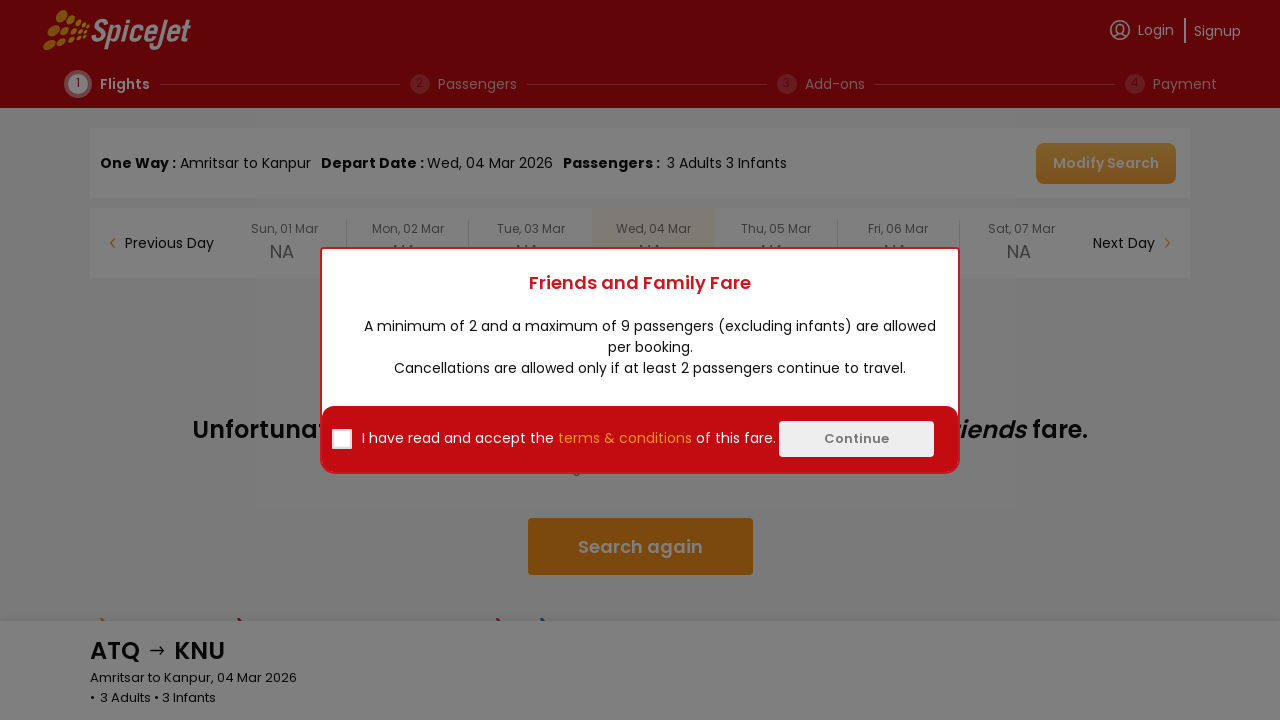